Tests frame handling by switching to an iframe and clicking on a selectable item within the frame

Starting URL: https://jqueryui.com/selectable/

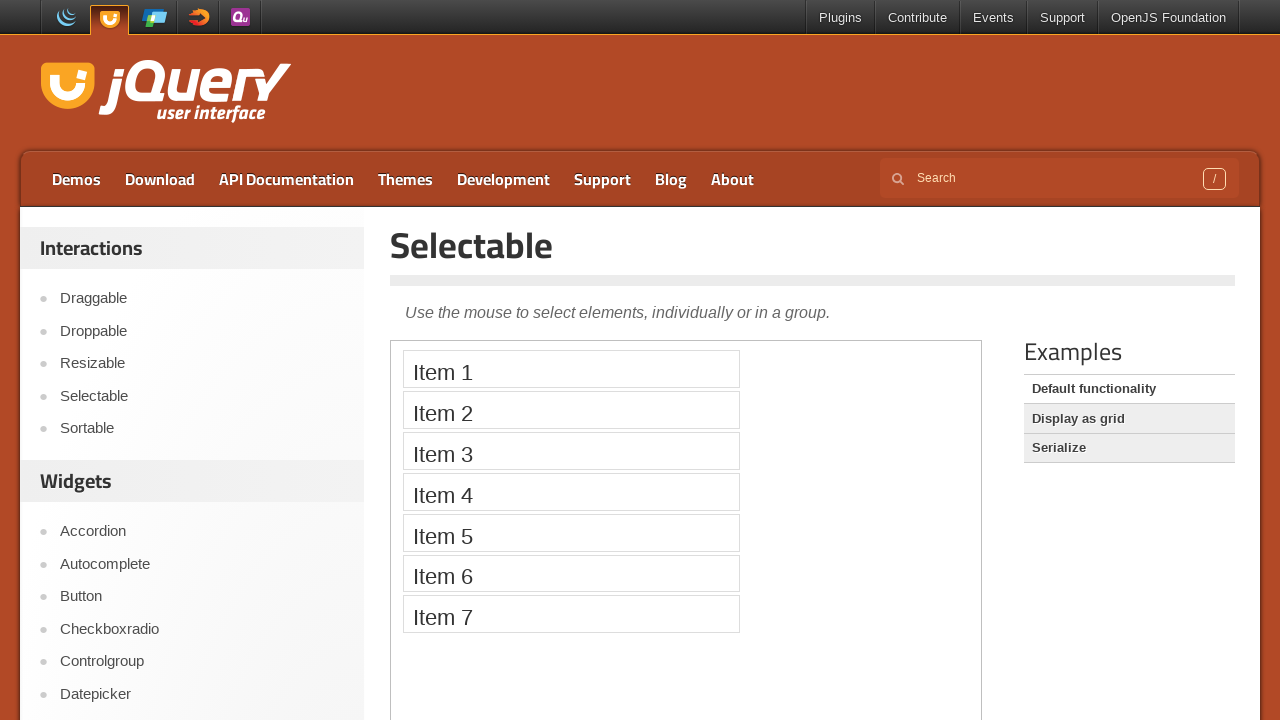

Navigated to jQuery UI Selectable demo page
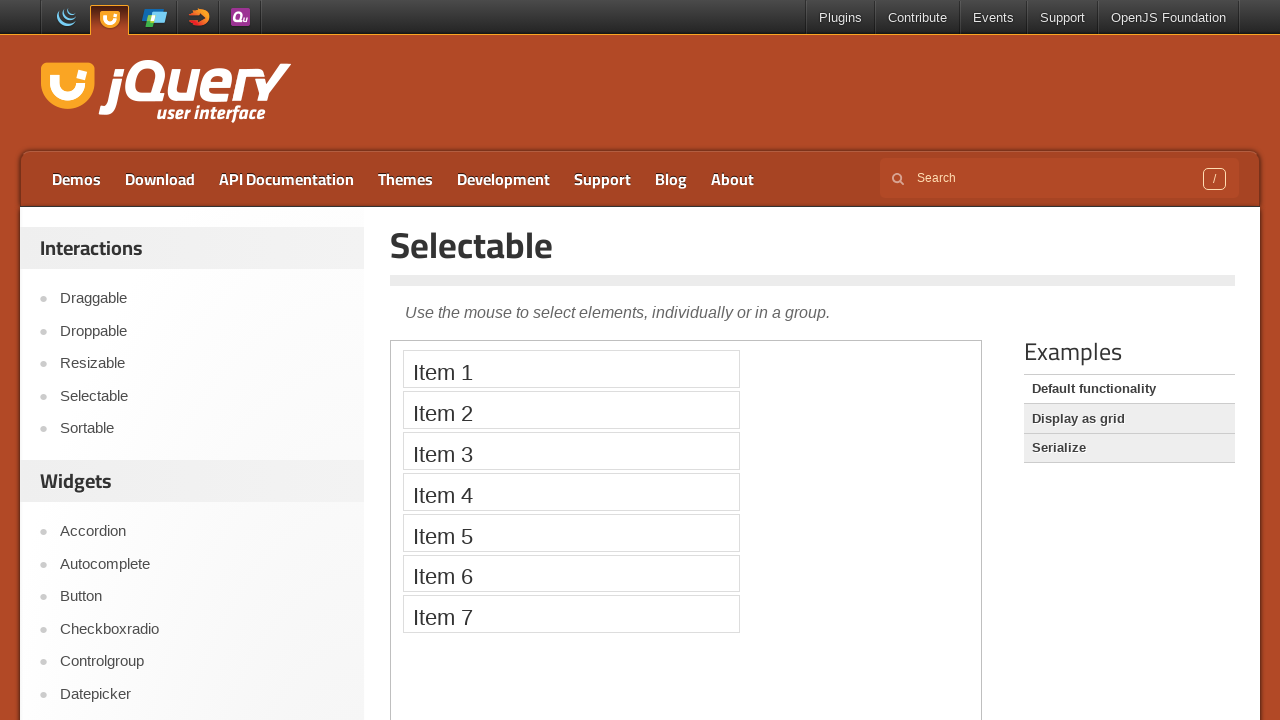

Located and switched to demo iframe
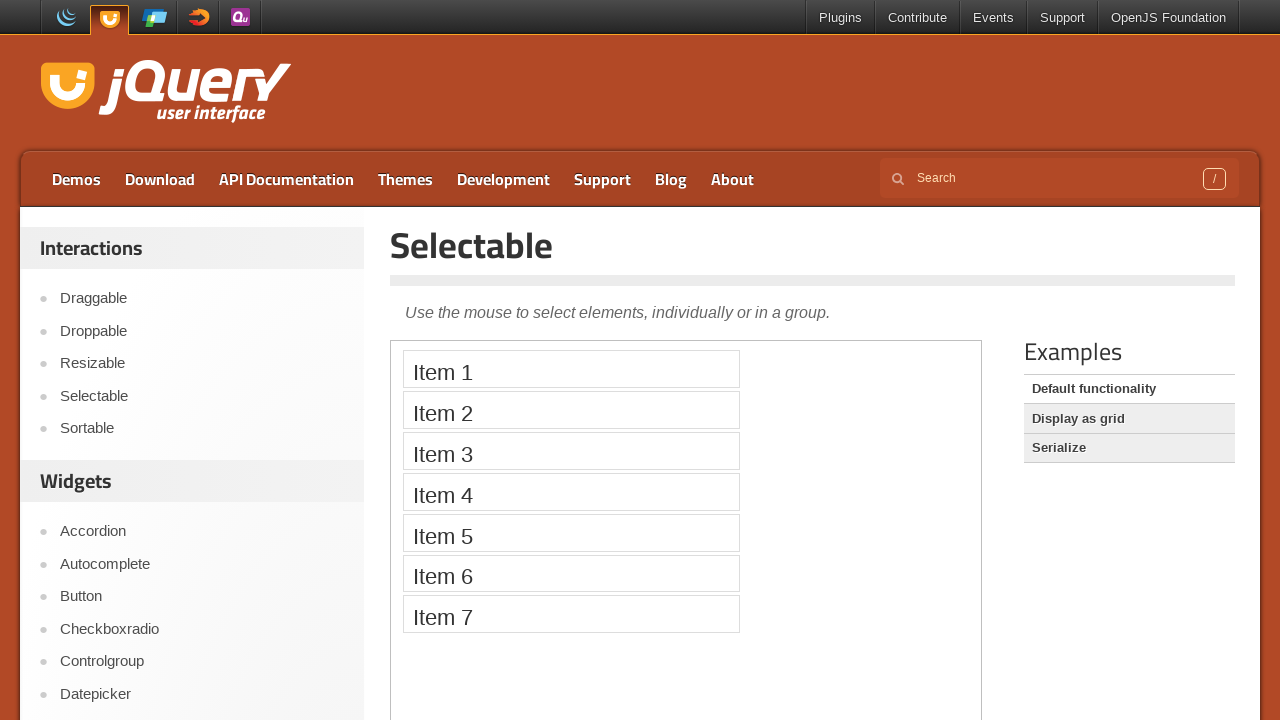

Clicked on Item 3 within the iframe at (571, 451) on .demo-frame >> internal:control=enter-frame >> xpath=//li[text()='Item 3']
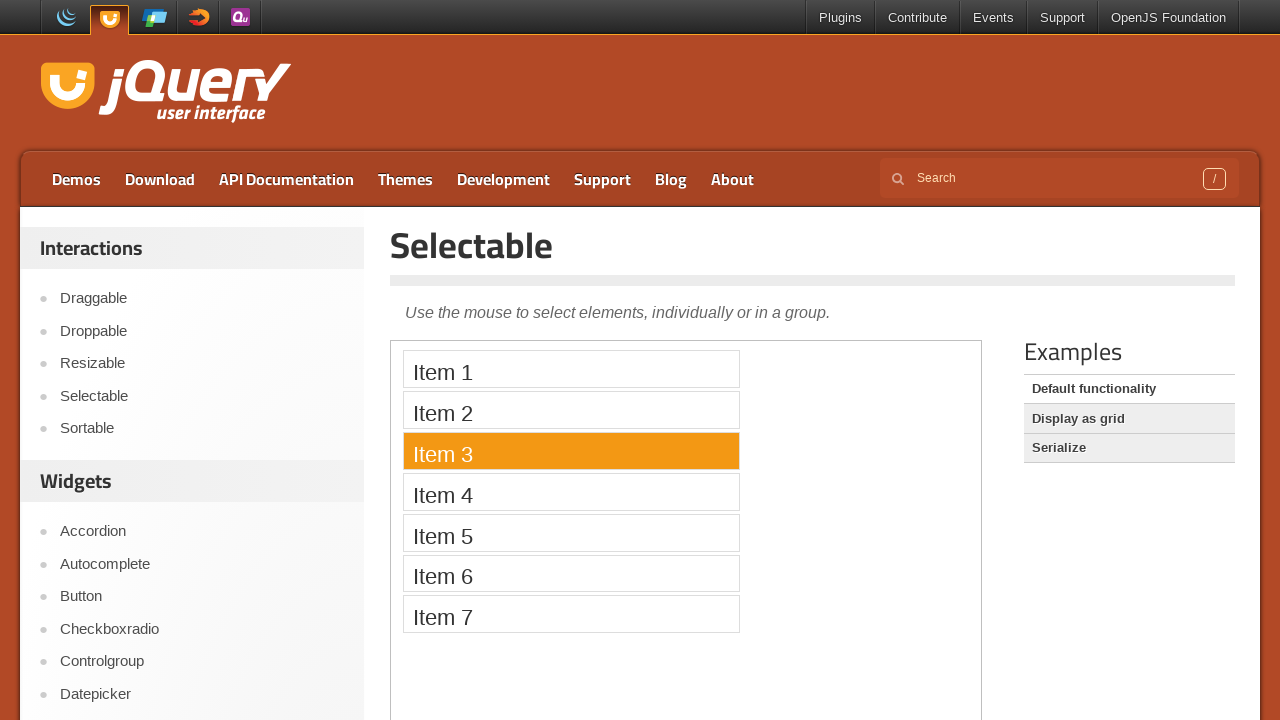

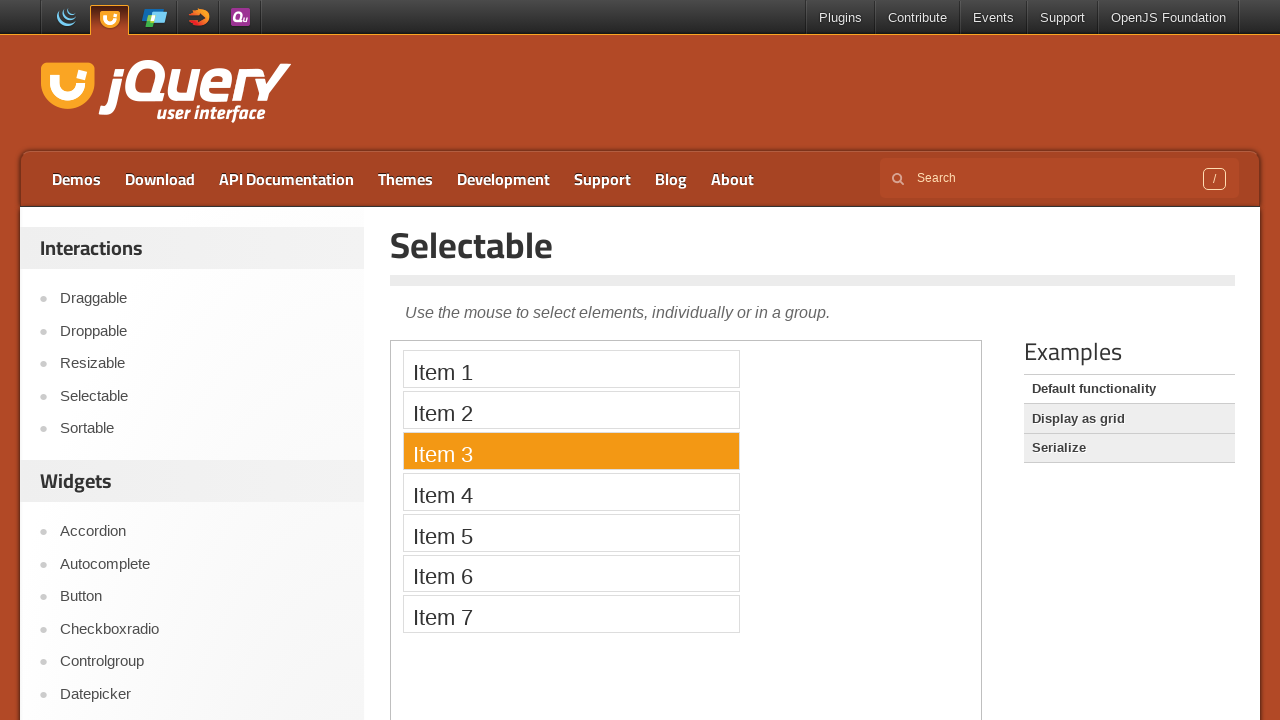